Tests button interactions including double-click, right-click, and regular click, verifying respective messages appear

Starting URL: https://demoqa.com/elements

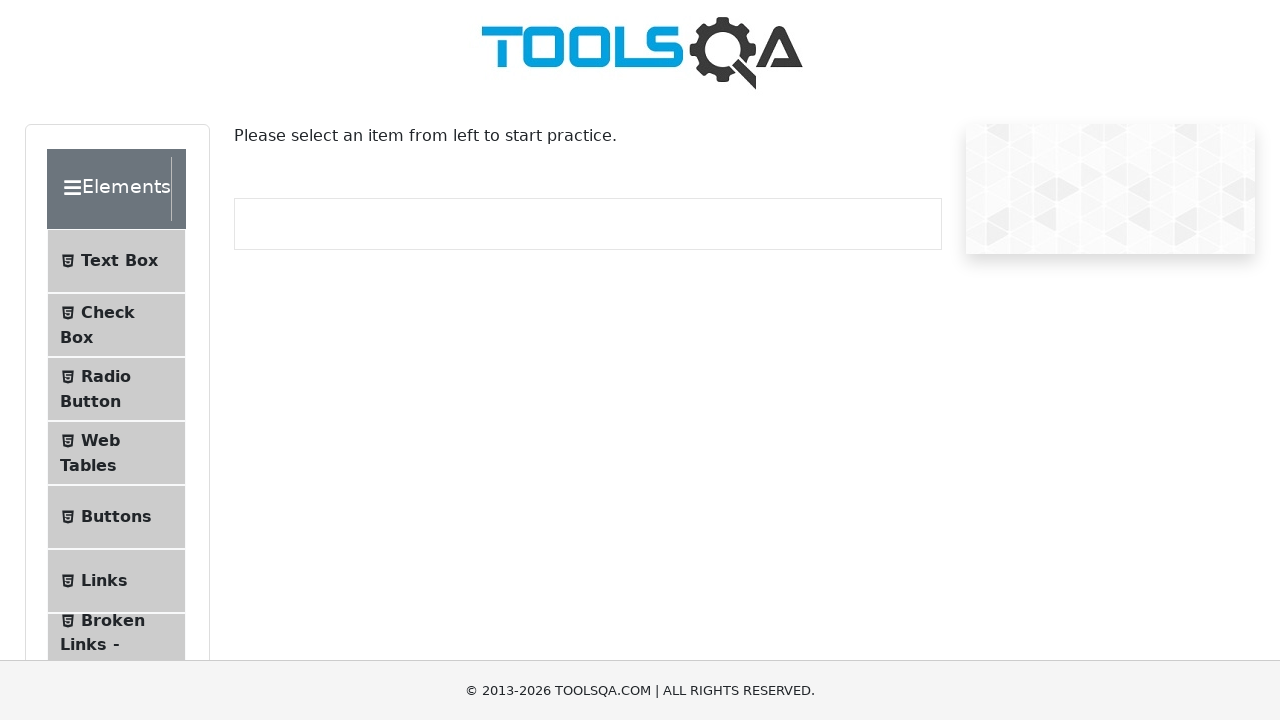

Waited for modal window to appear
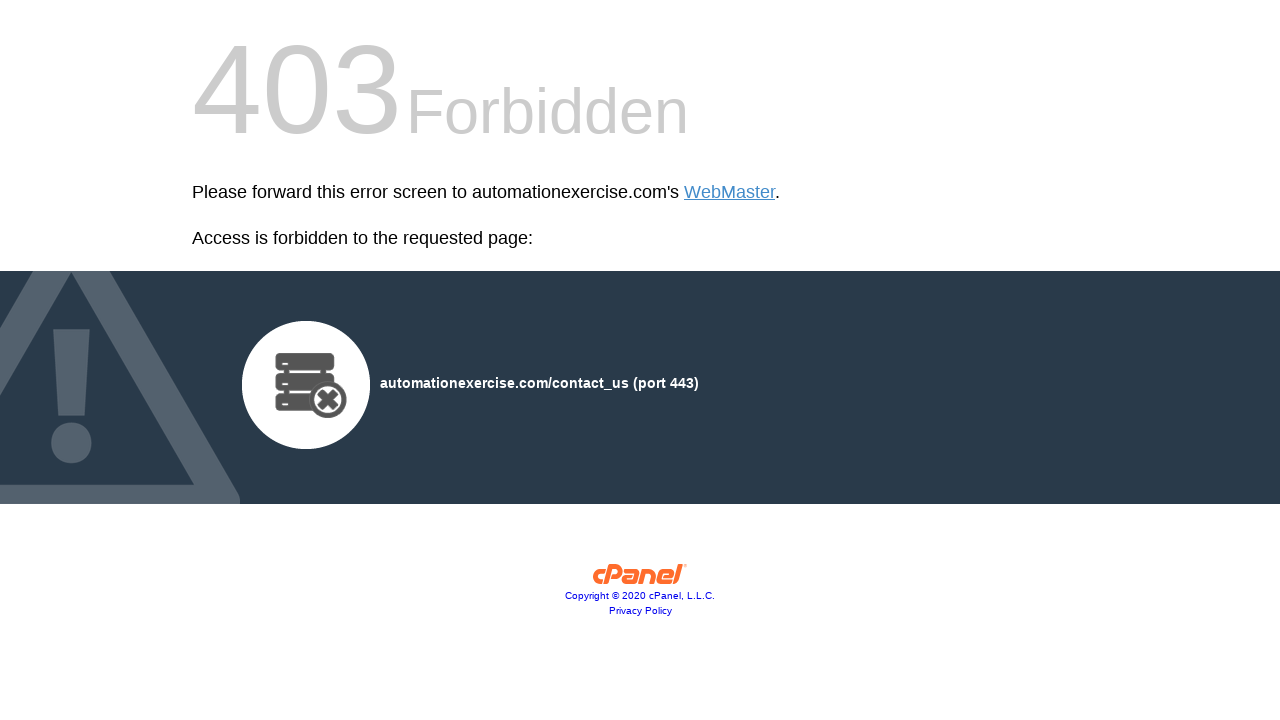

Clicked close button in modal footer
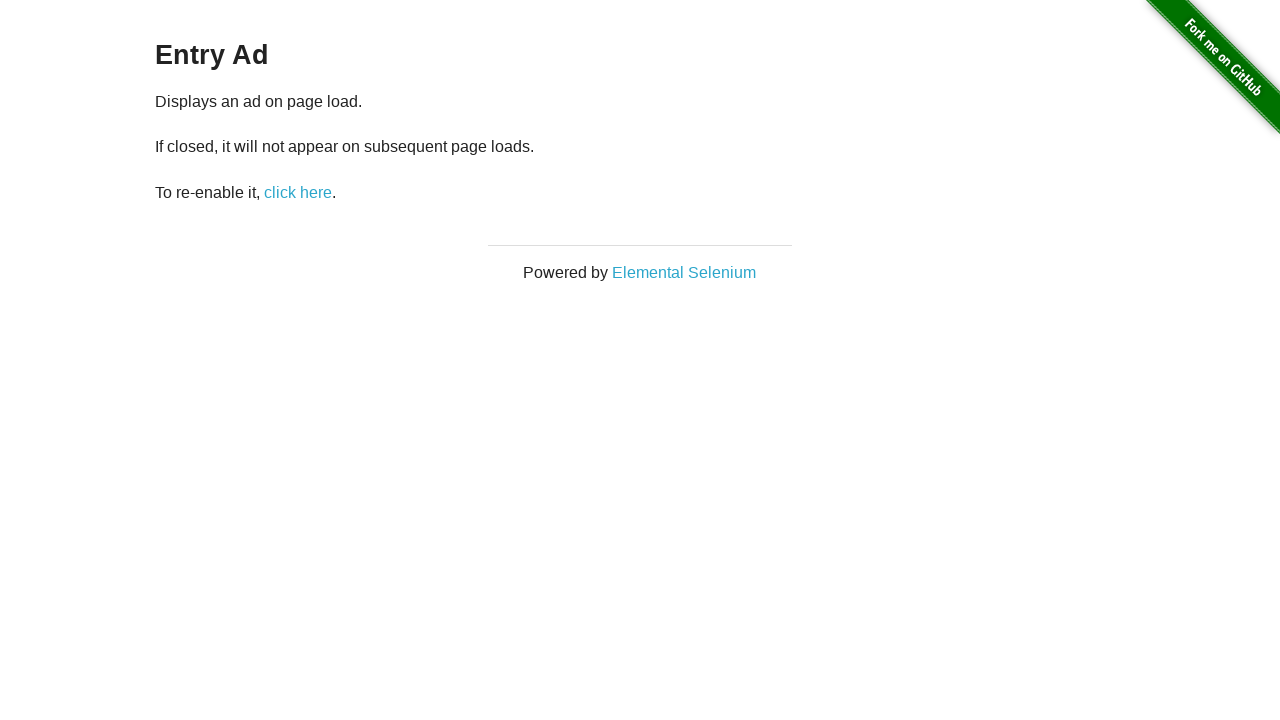

Verified modal window has closed and disappeared
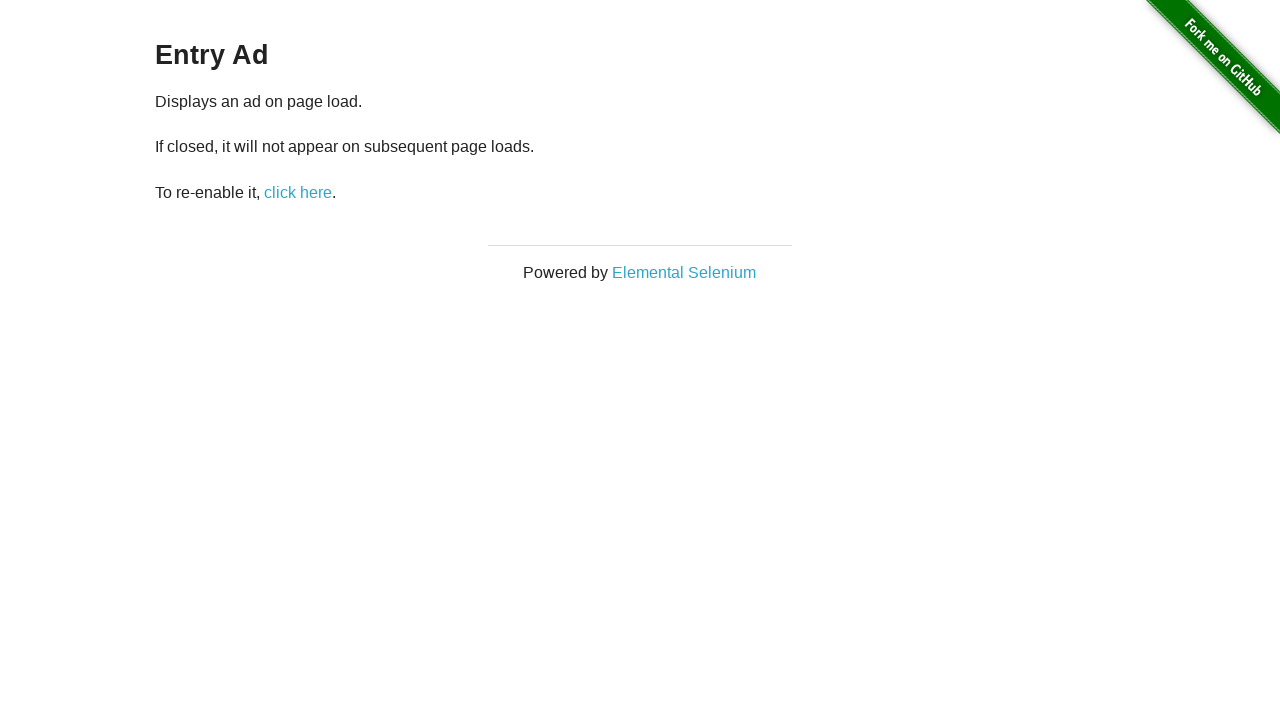

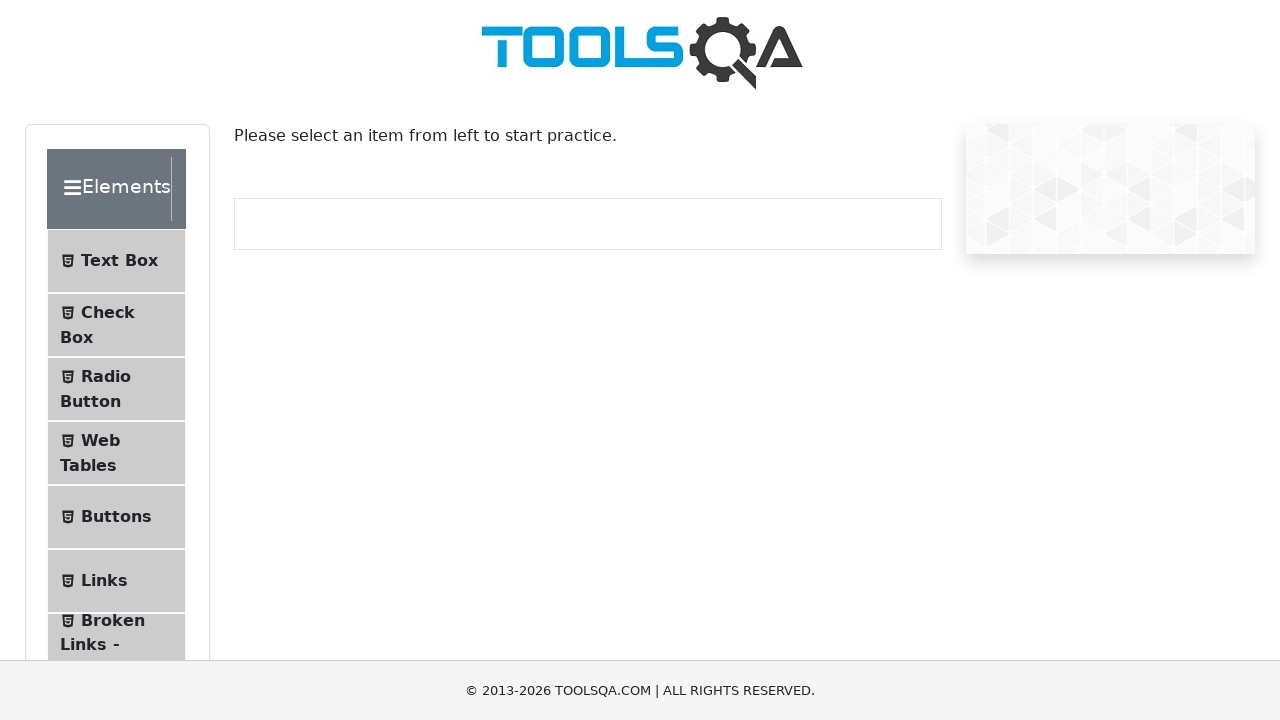